Opens a new tab to fetch course information from another page, then returns to the original page to fill a form field with the retrieved course name

Starting URL: https://rahulshettyacademy.com/angularpractice/

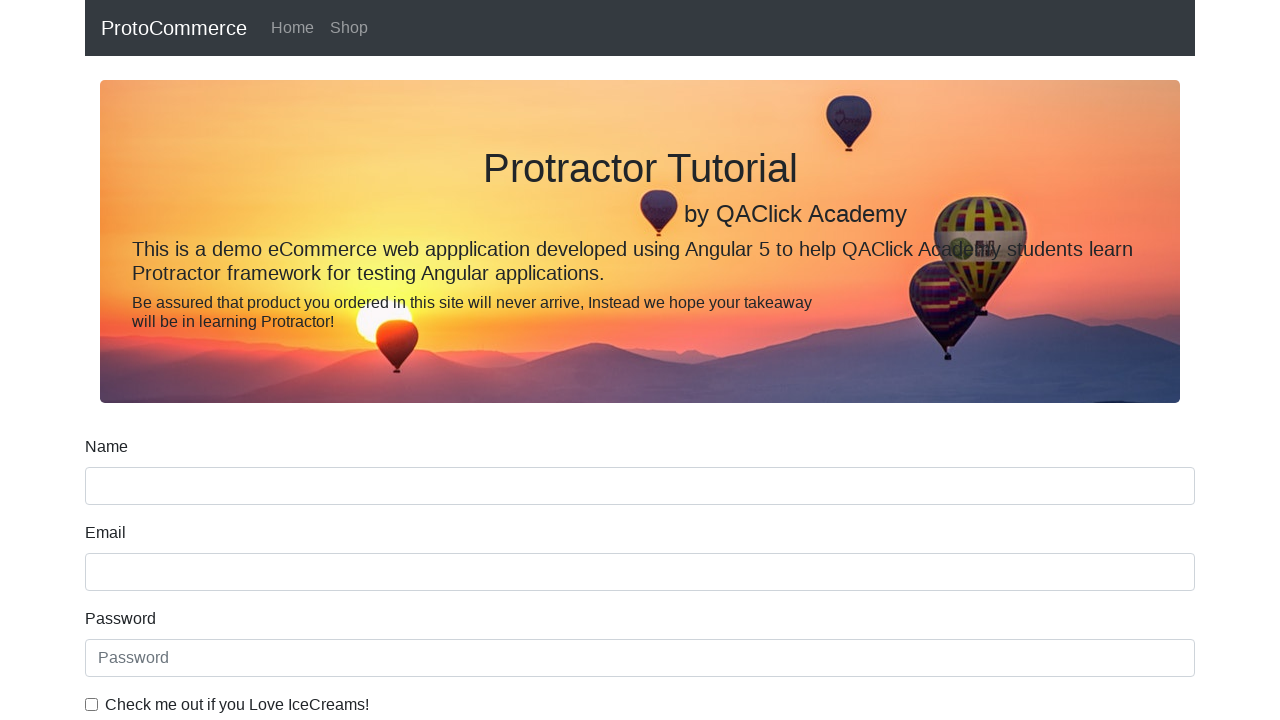

Opened a new browser tab
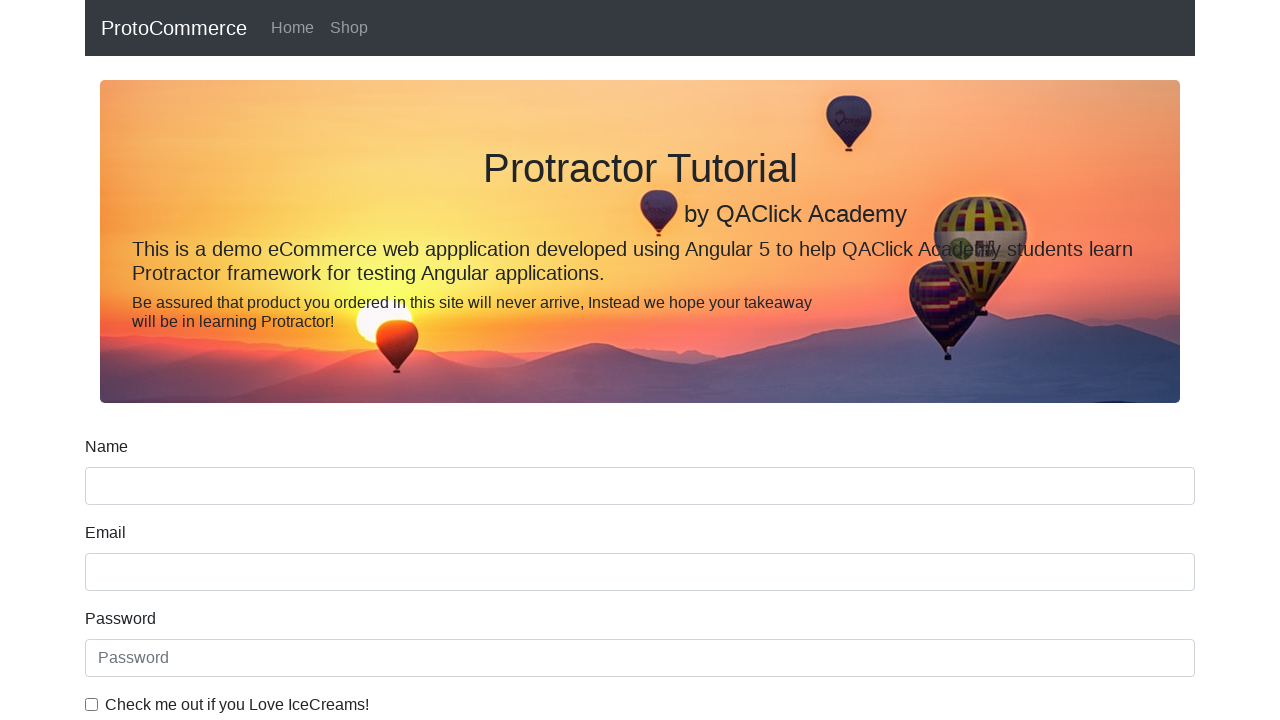

Navigated to courses page in new tab
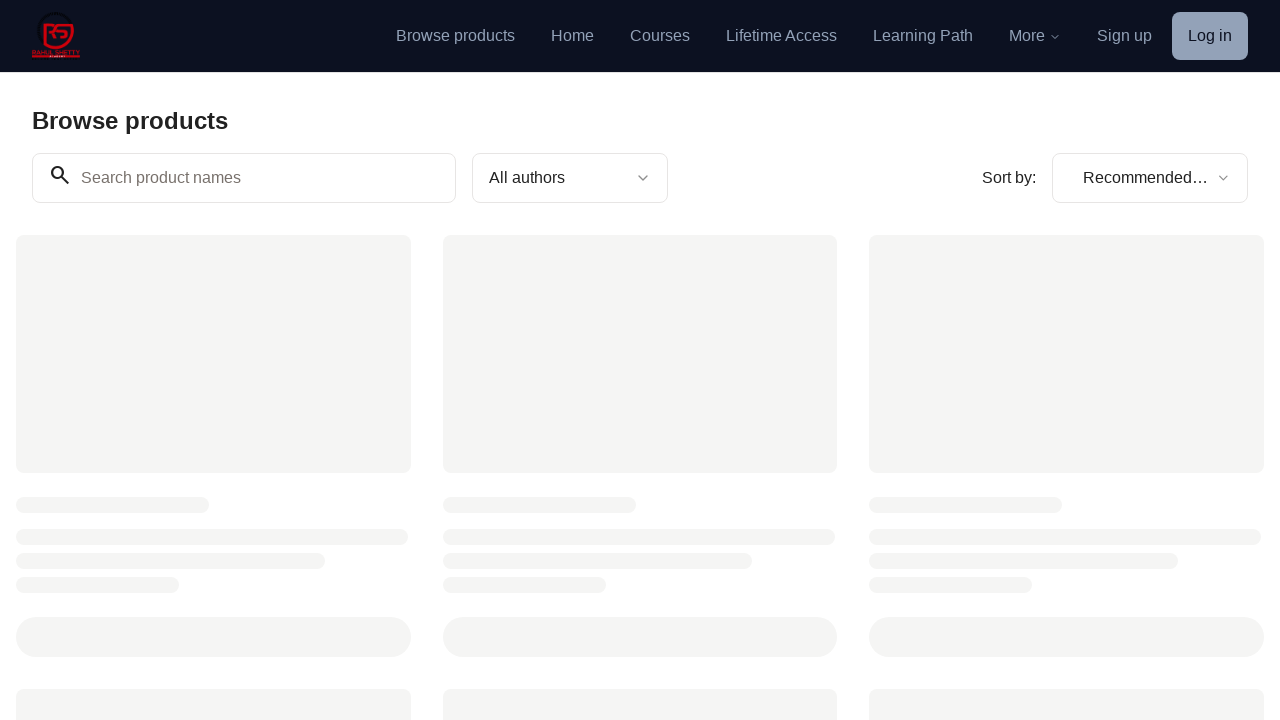

Located all course titles on the page
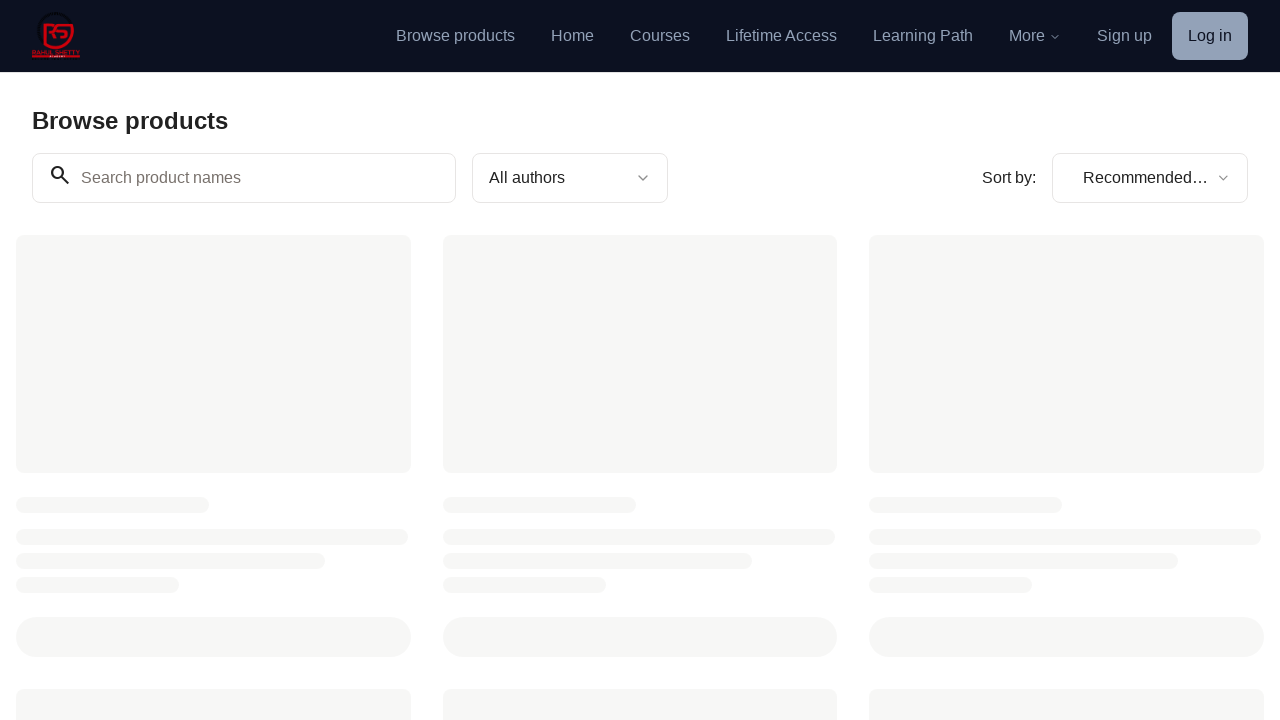

Retrieved third course name: Sample Course
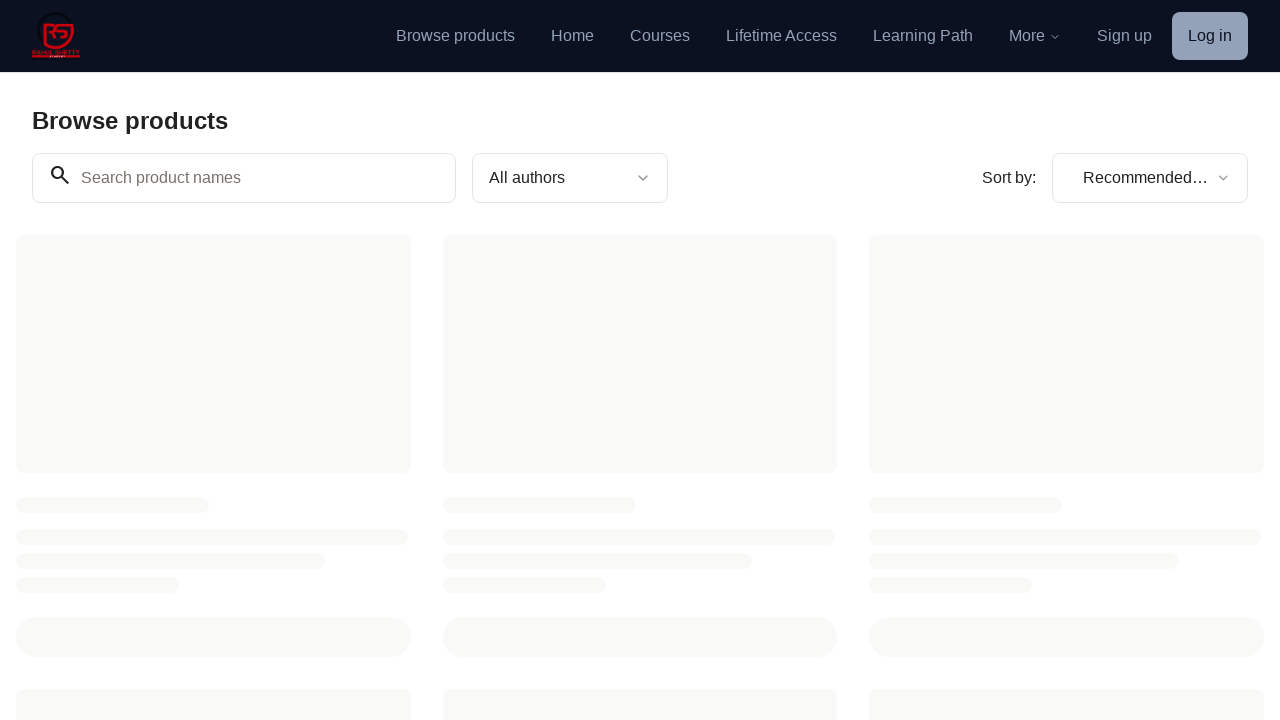

Closed the new tab and returned to original page
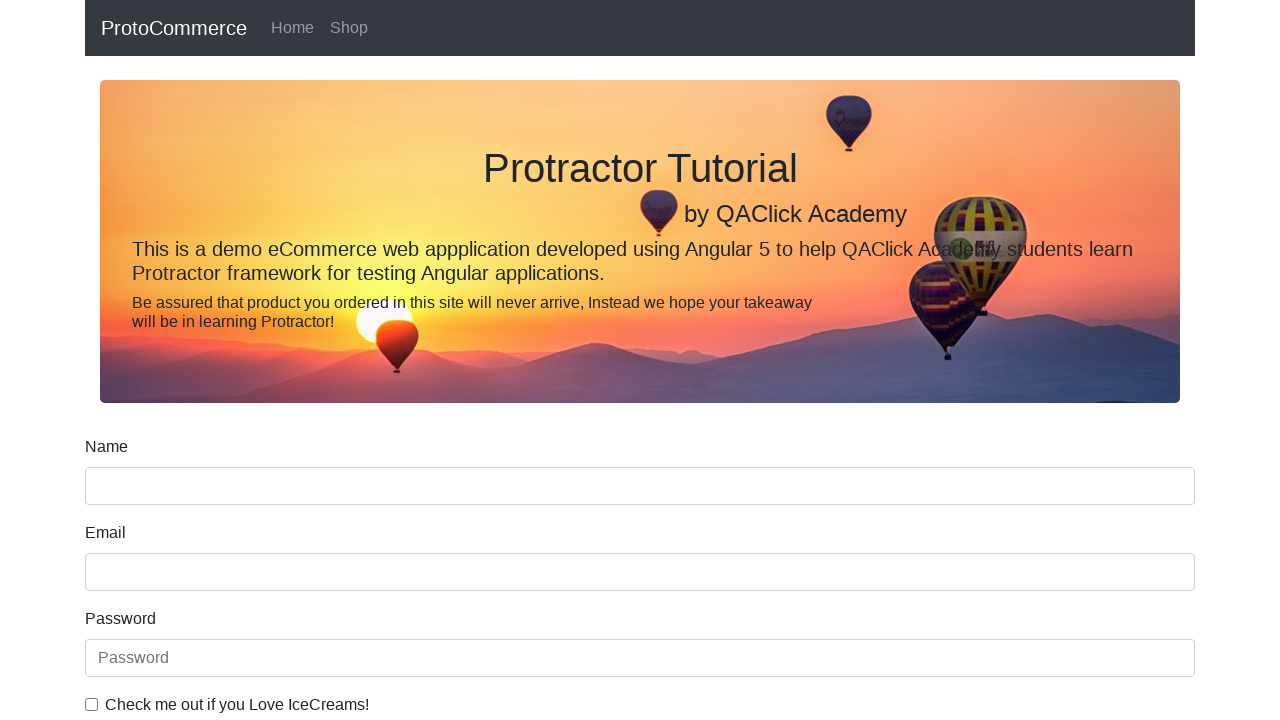

Filled name field with course name: Sample Course on input[name='name']
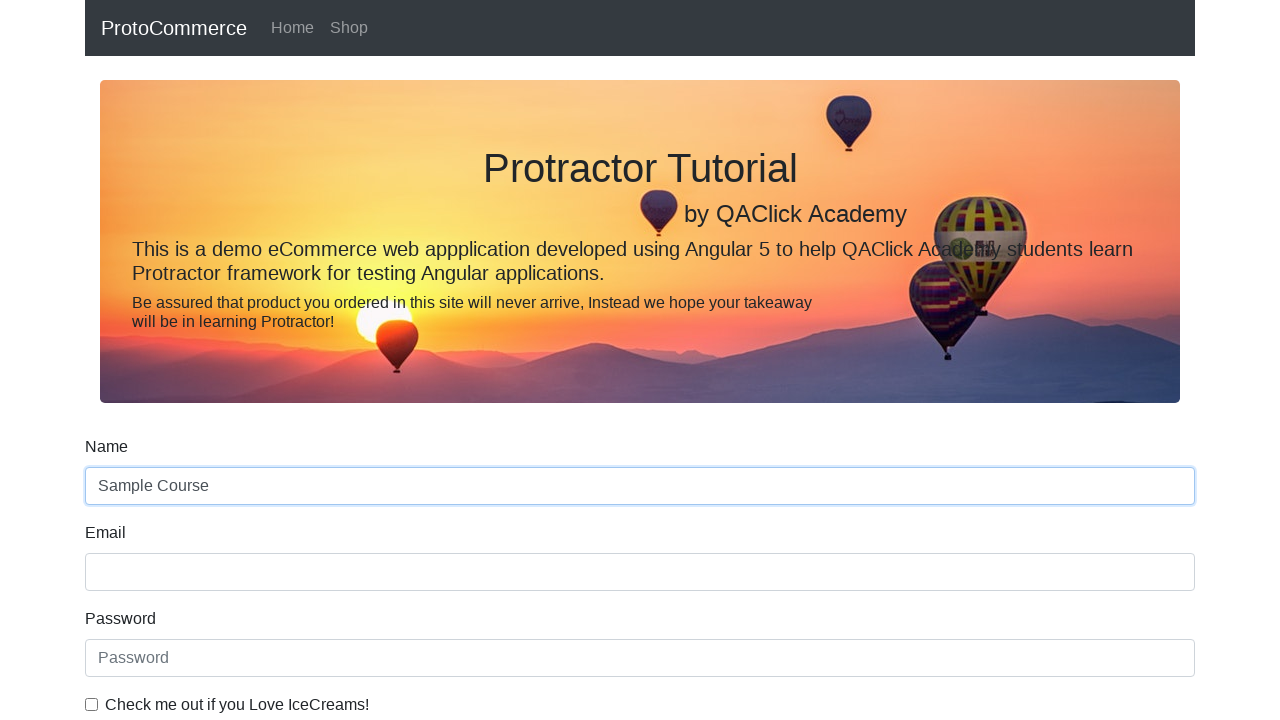

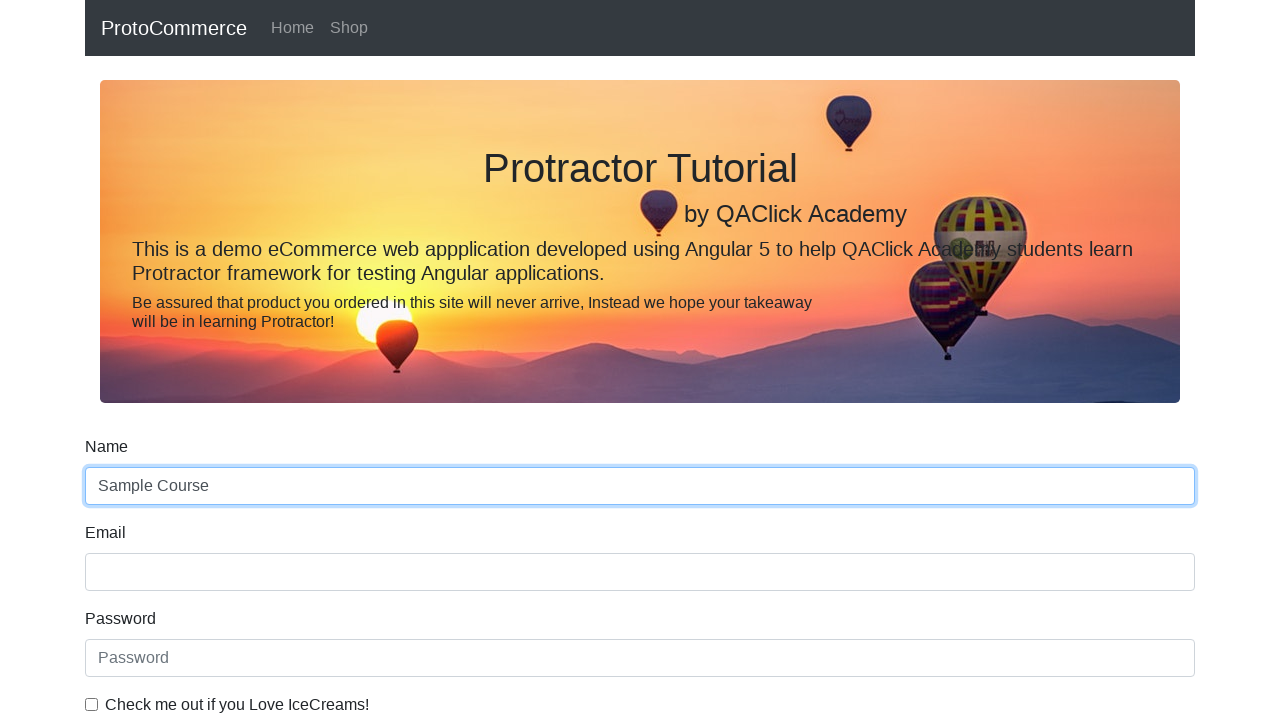